Tests the double click button functionality on DemoQA Elements page by navigating to Buttons section and performing a double click

Starting URL: https://demoqa.com/elements

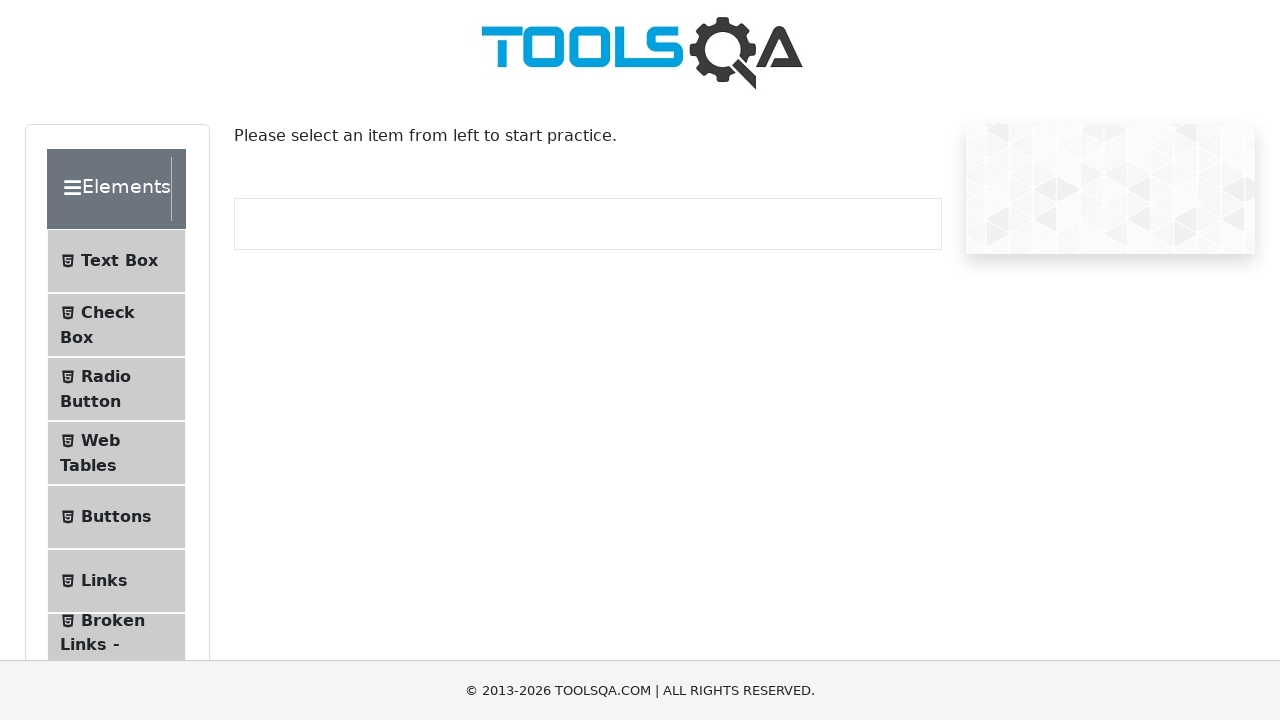

Clicked on Buttons menu item in Elements page at (116, 517) on text=Buttons
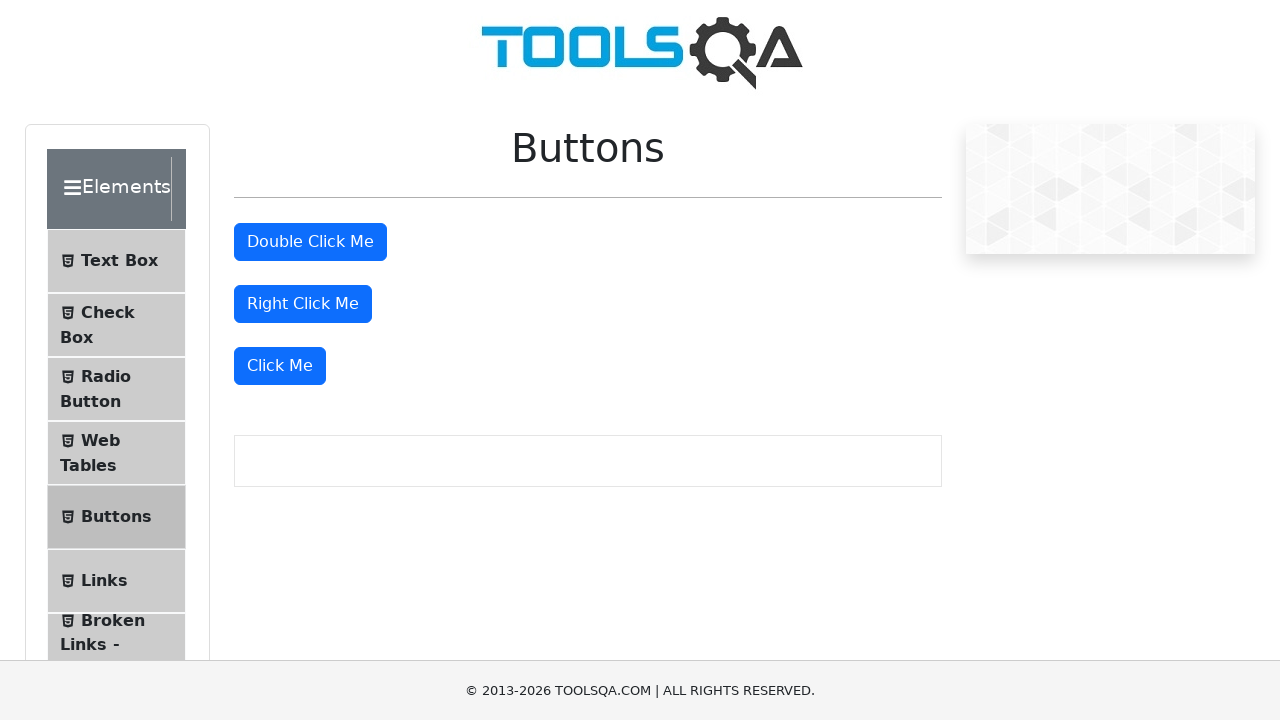

Double clicked the 'Double Click Me' button at (310, 242) on #doubleClickBtn
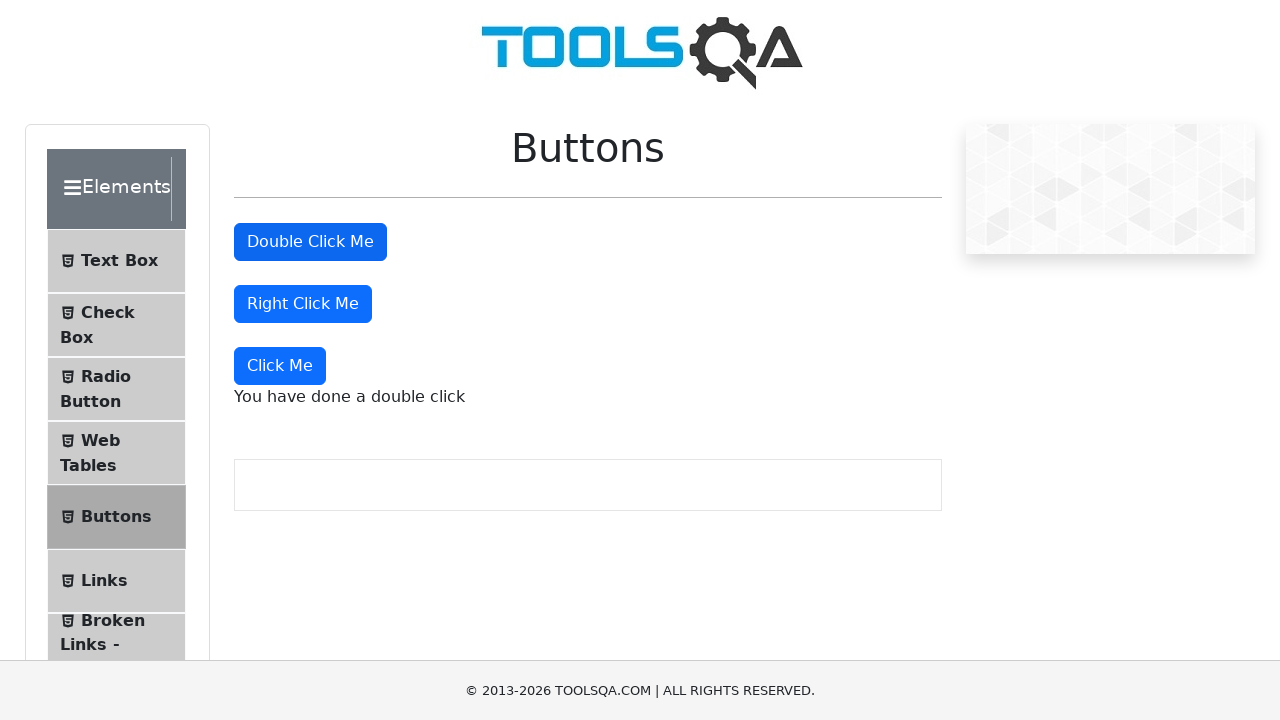

Waited for double click confirmation message to appear
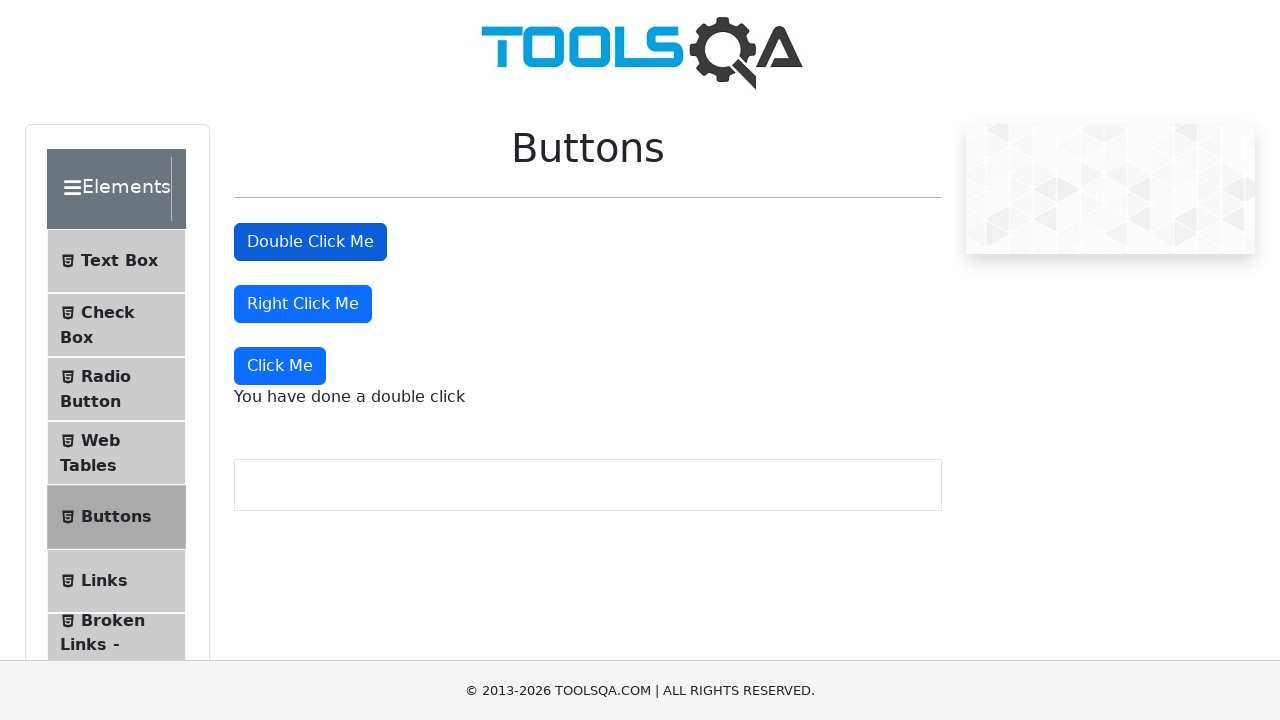

Verified double click message displays 'You have done a double click'
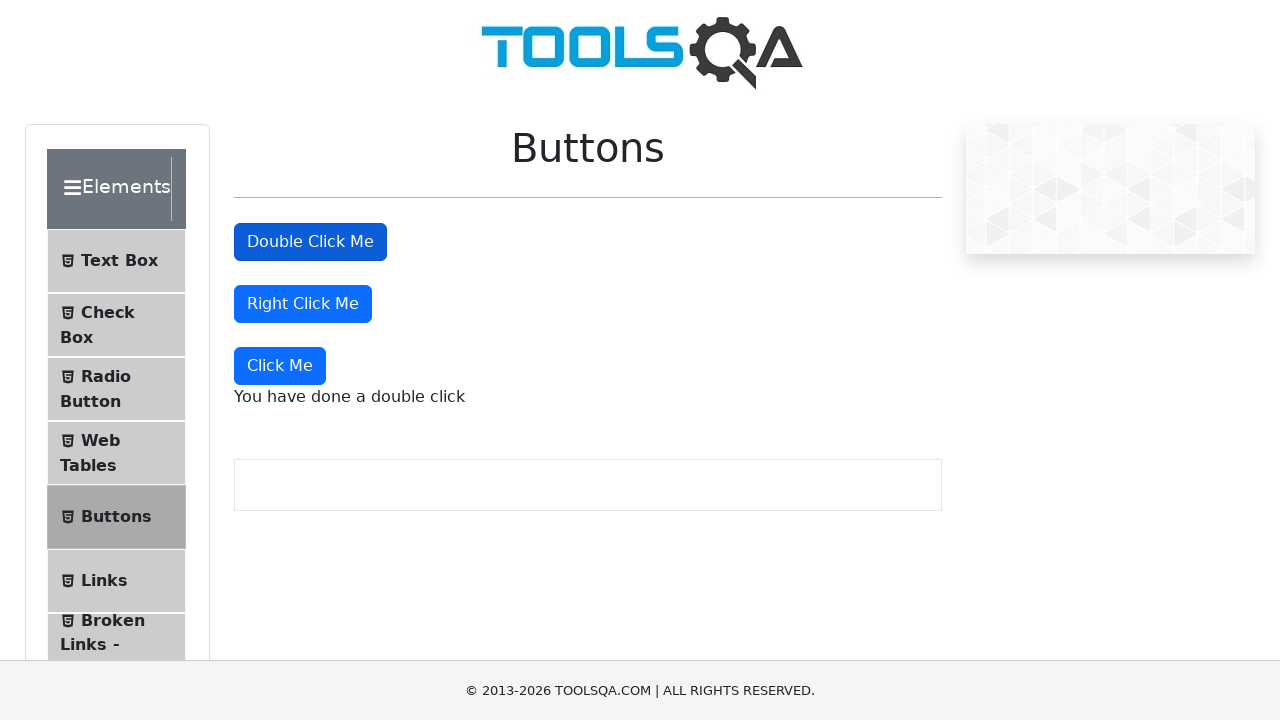

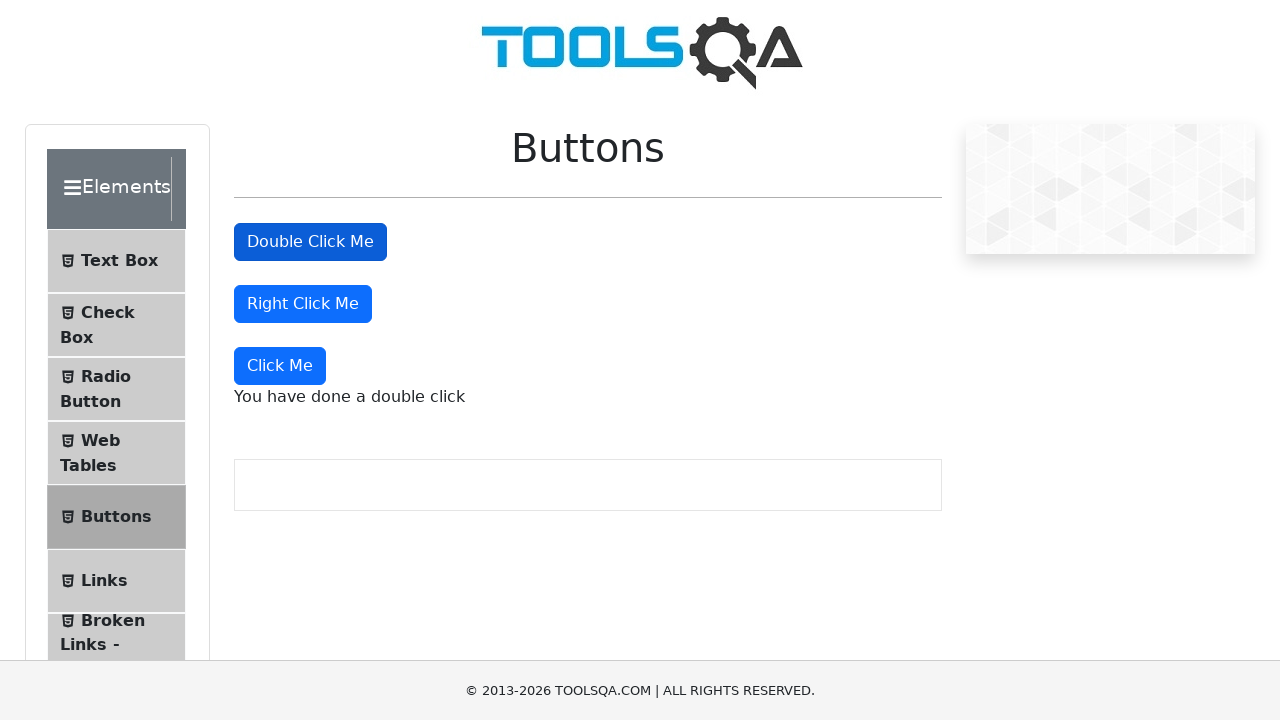